Reads two numbers from the page, calculates their sum, selects the result from a dropdown menu, and submits the form

Starting URL: http://suninjuly.github.io/selects1.html

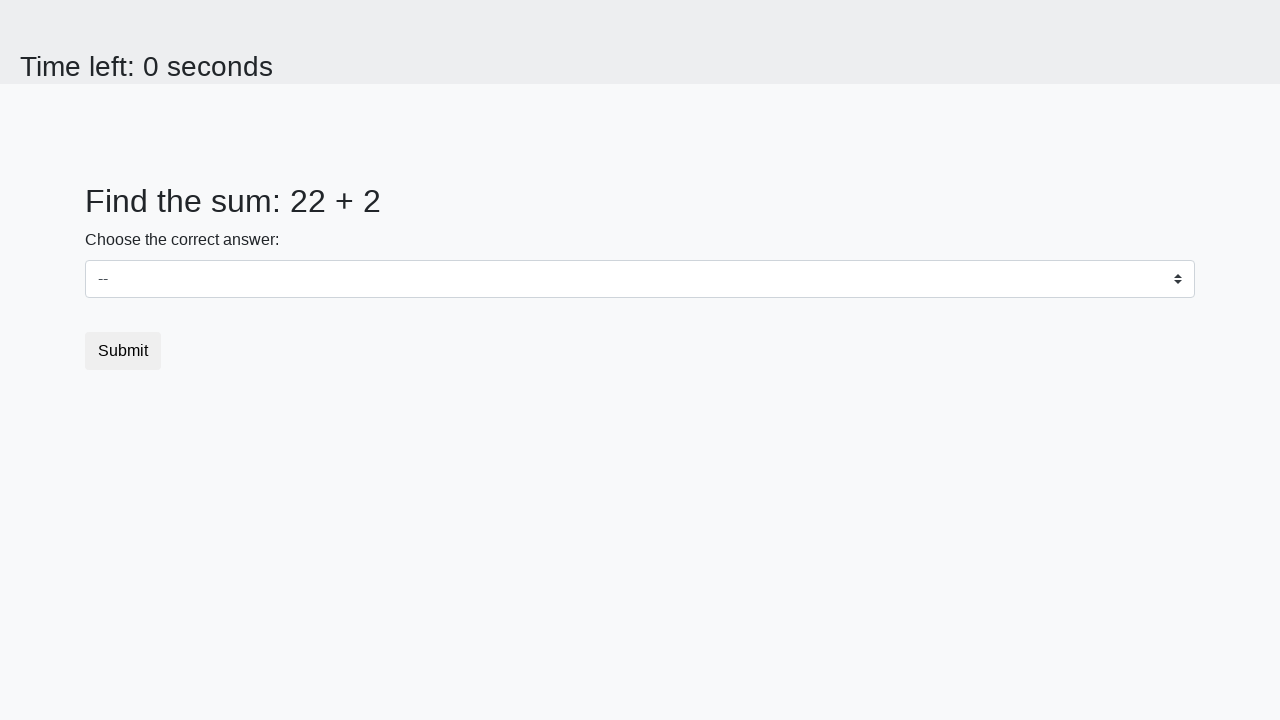

Located first number element (#num1)
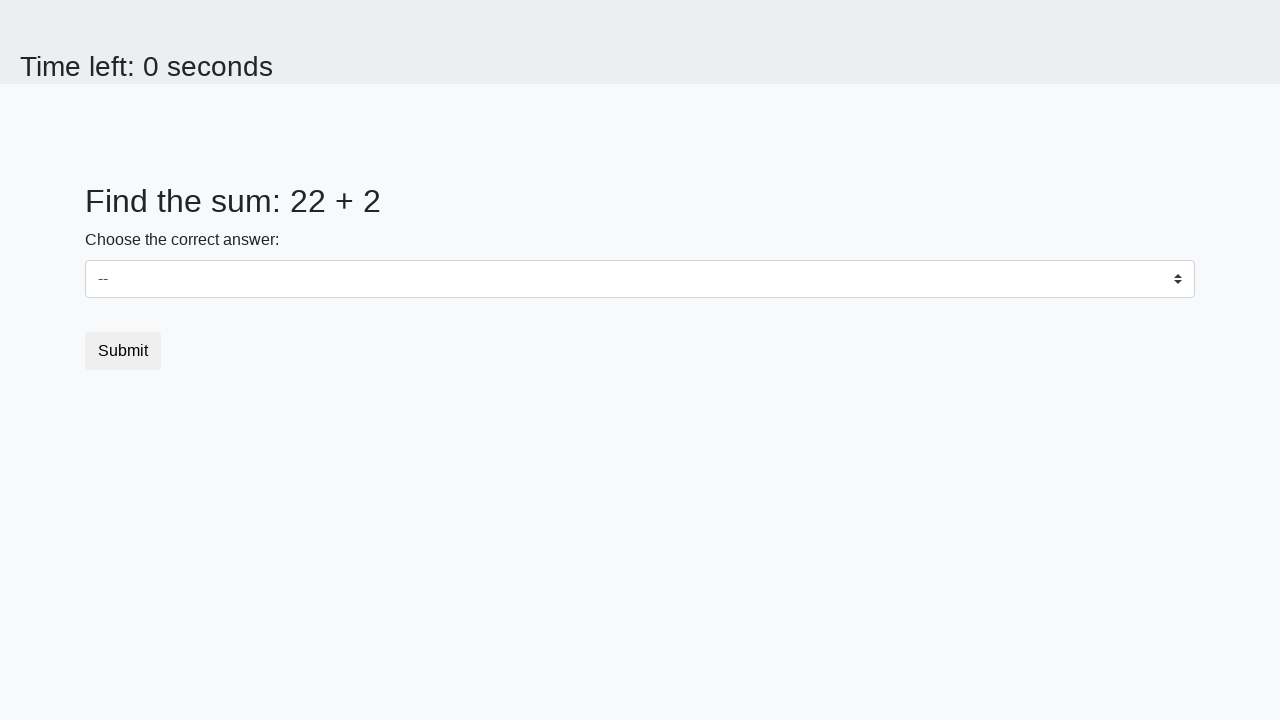

Read first number: 22
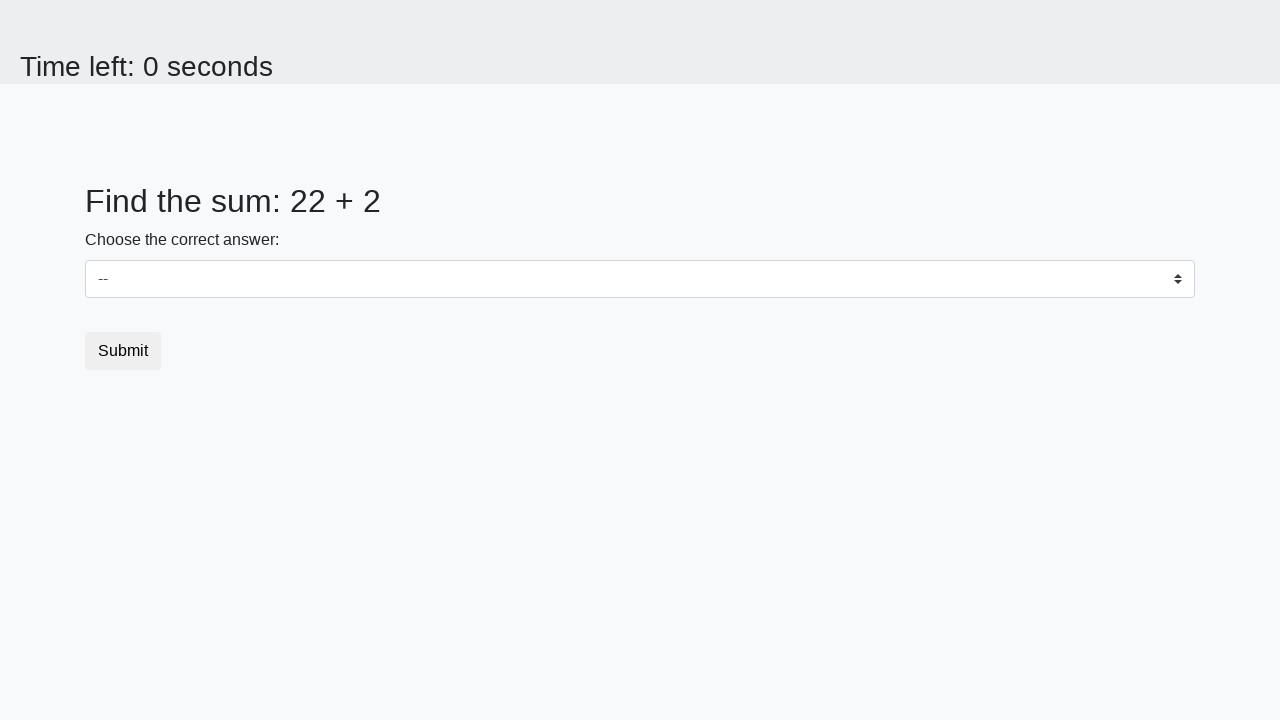

Located second number element (#num2)
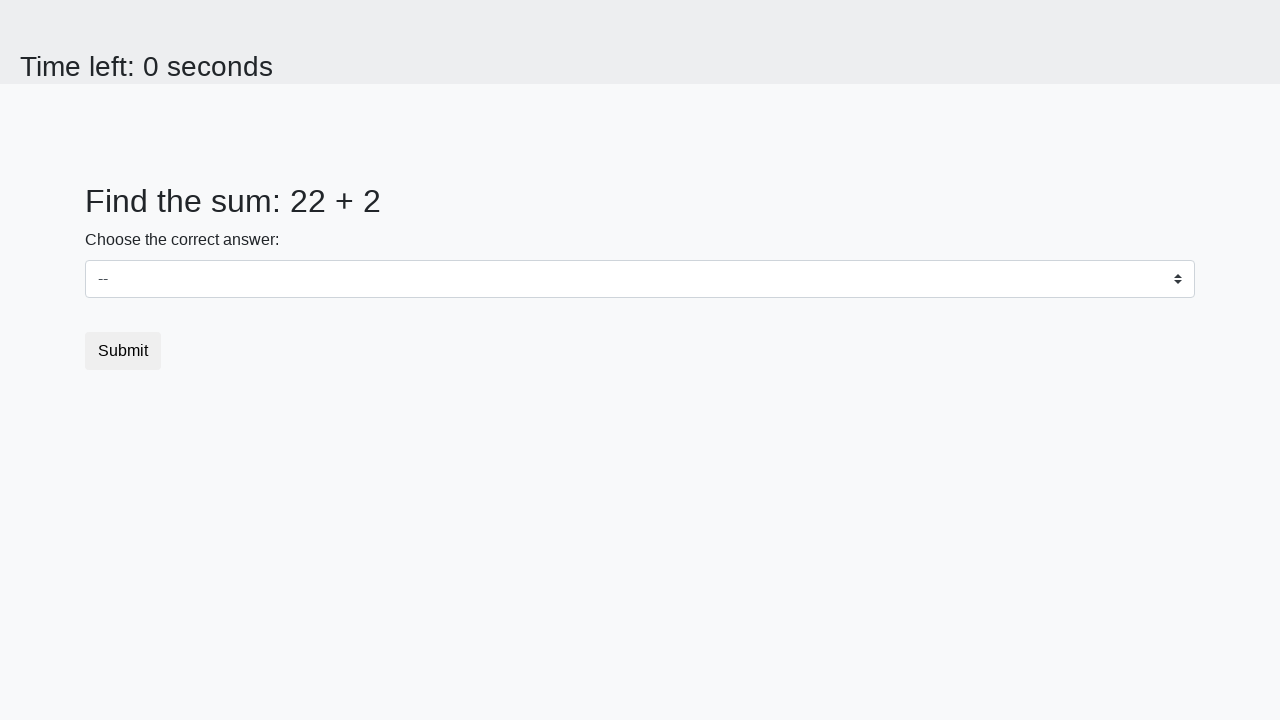

Read second number: 2
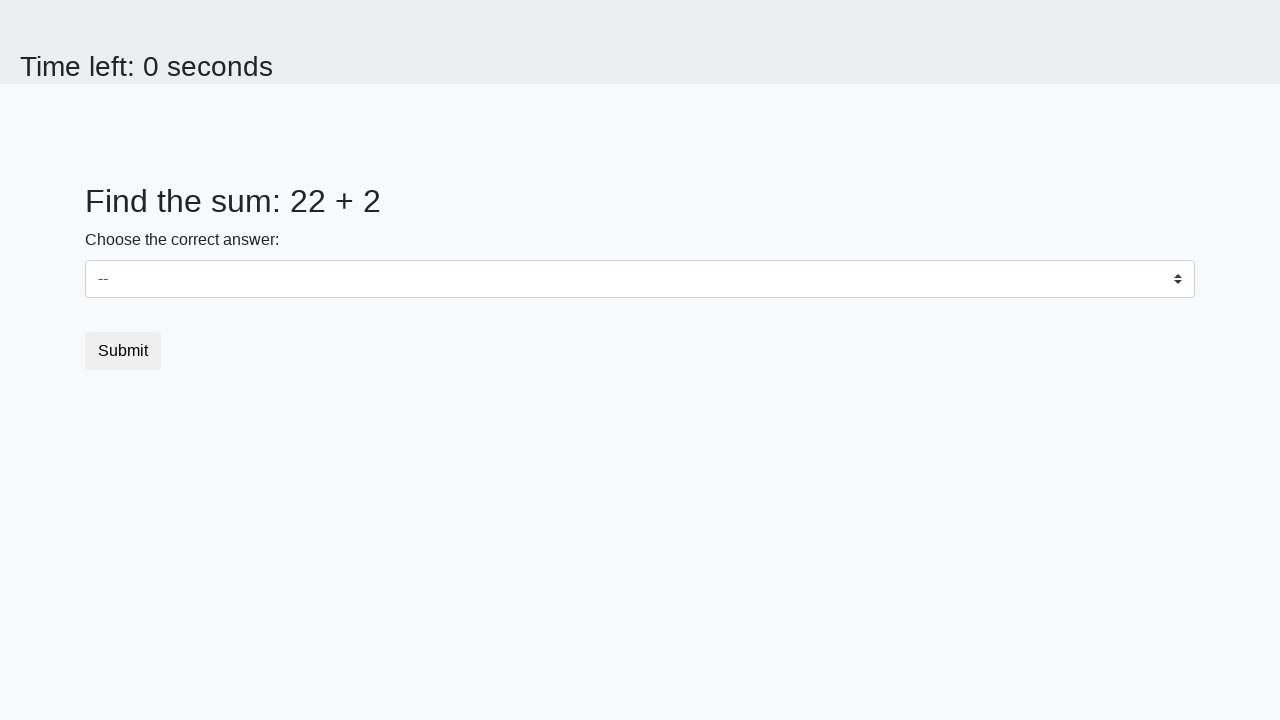

Calculated sum: 22 + 2 = 24
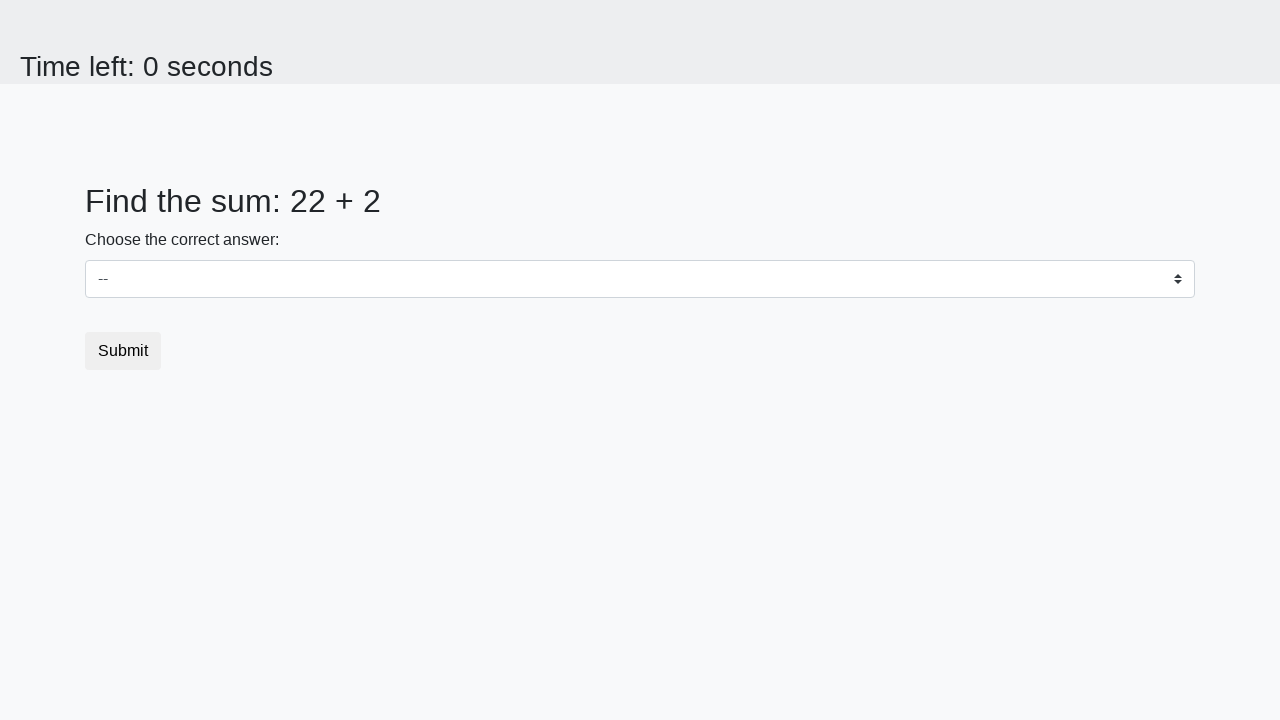

Selected '24' from dropdown menu on select
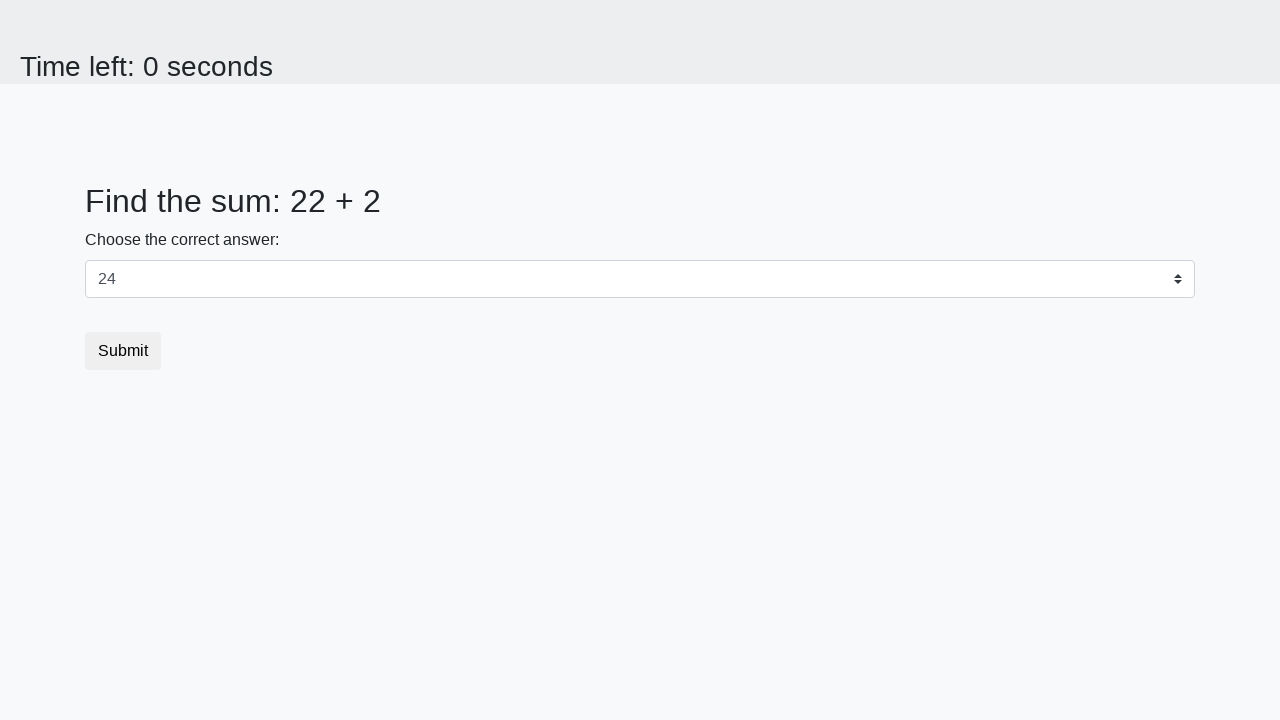

Clicked submit button at (123, 351) on .btn.btn-default
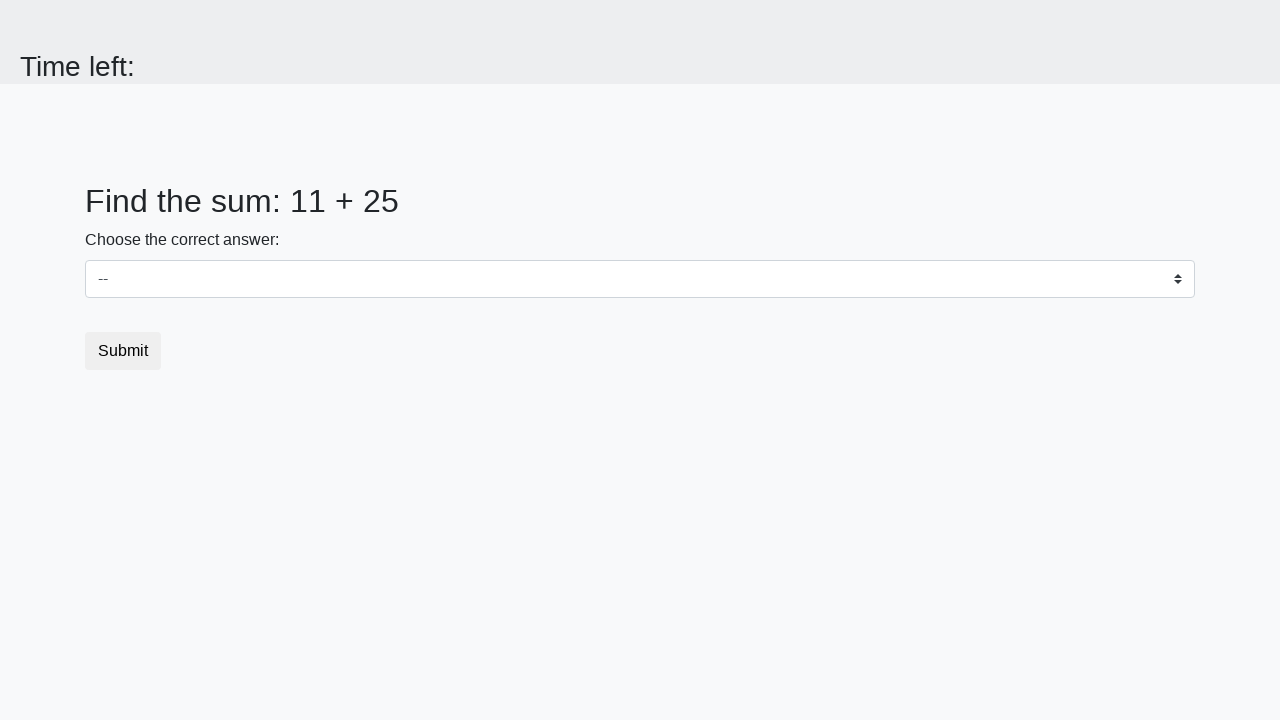

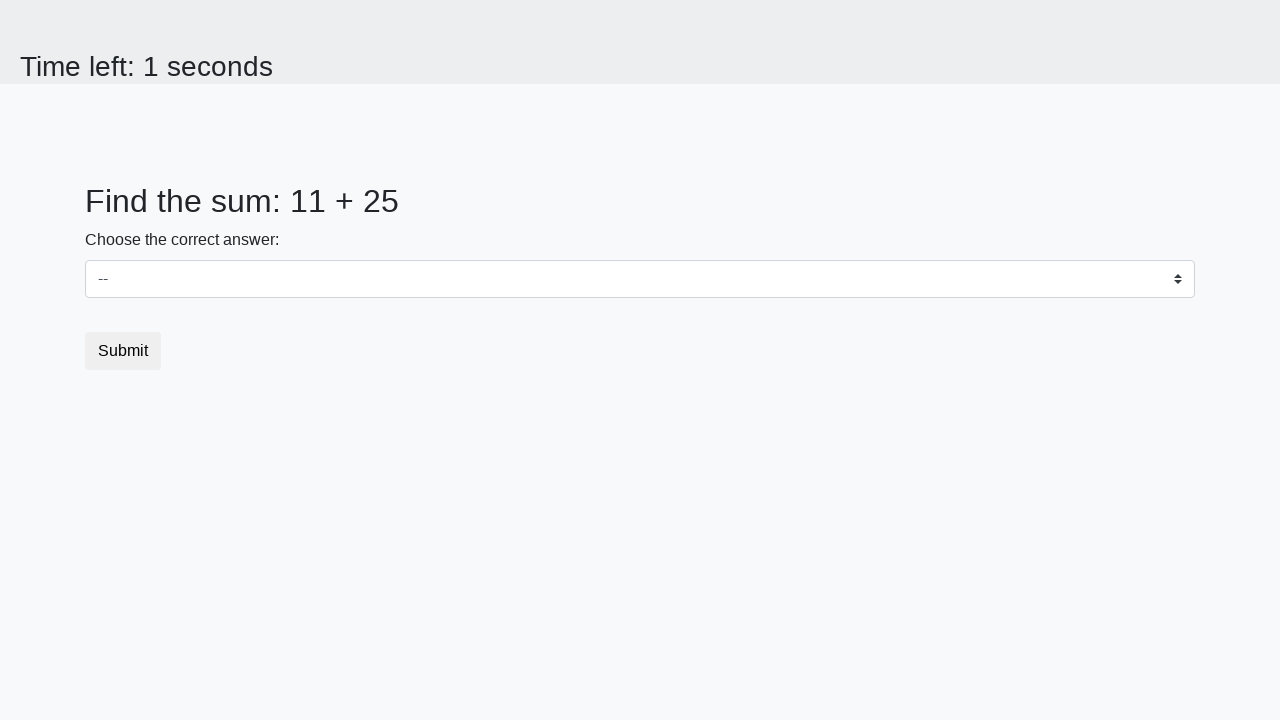